Tests successful form submission with valid name and number at upper boundary (199), expecting Success alert

Starting URL: https://sauce-form.vercel.app/

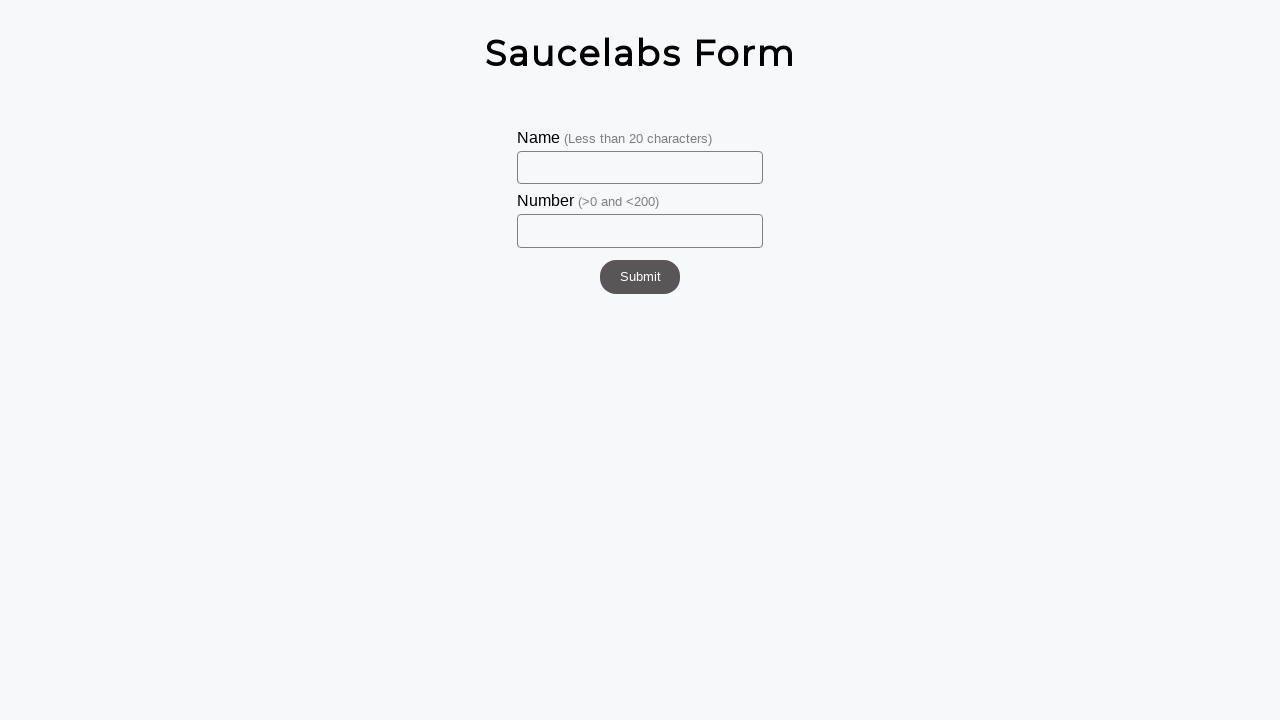

Filled name input field with 'Ribak' on #name
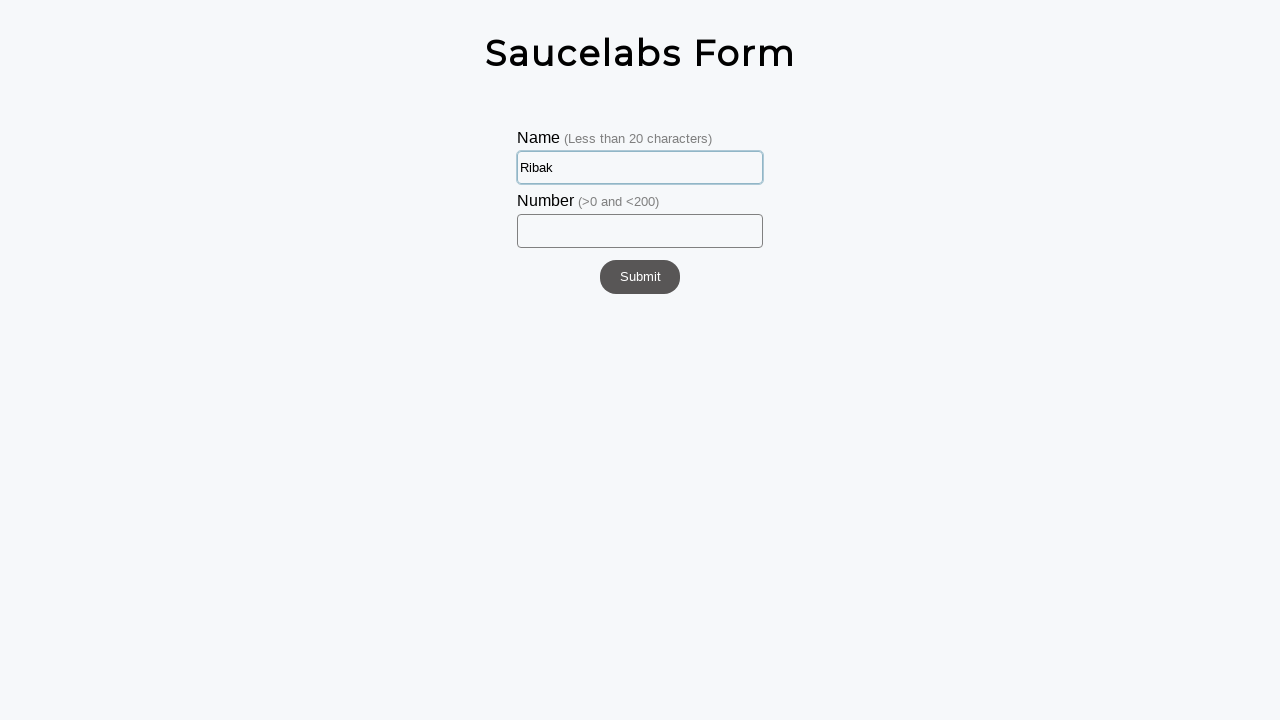

Filled number input field with upper boundary value '199' on #number
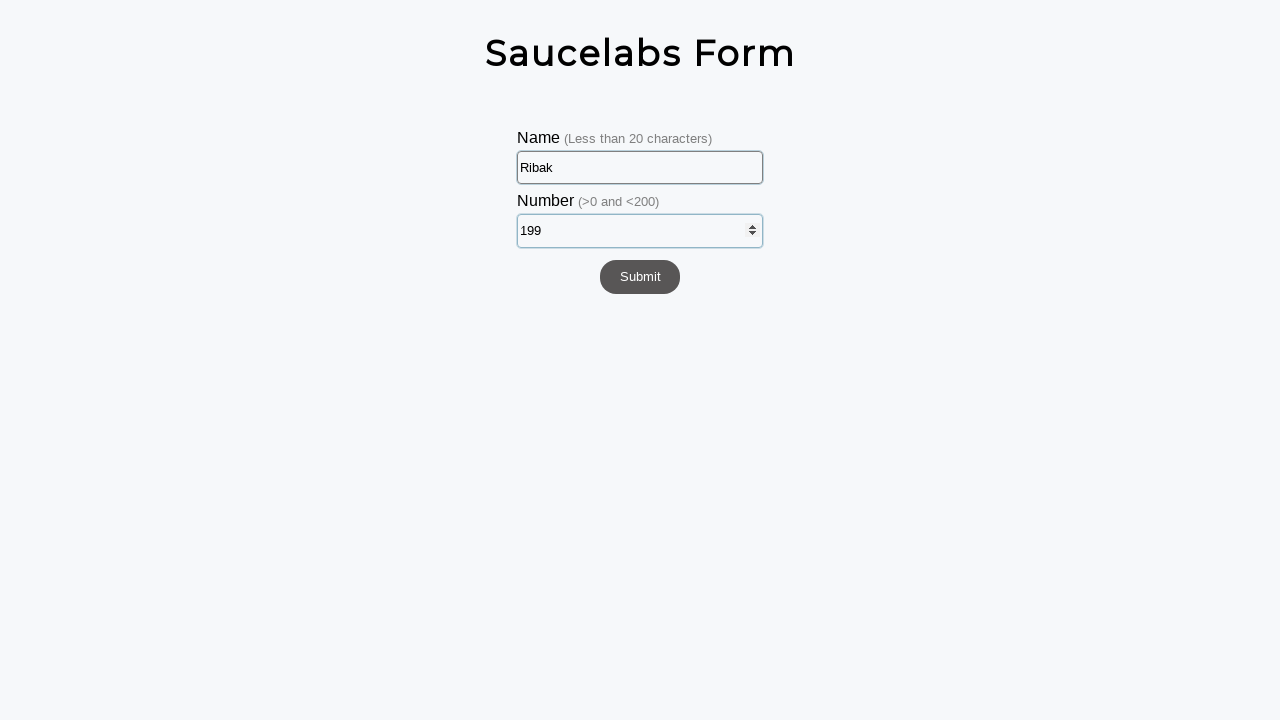

Clicked submit button to submit form at (640, 277) on #submit
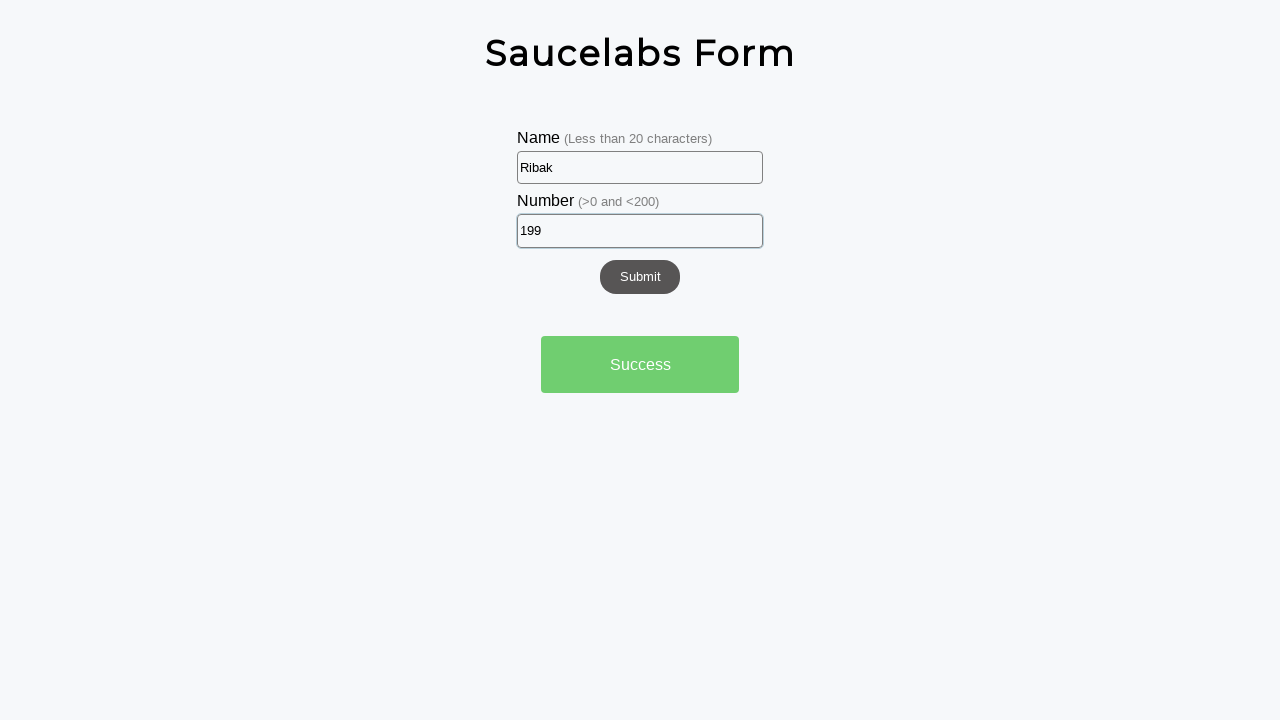

Success alert appeared after form submission
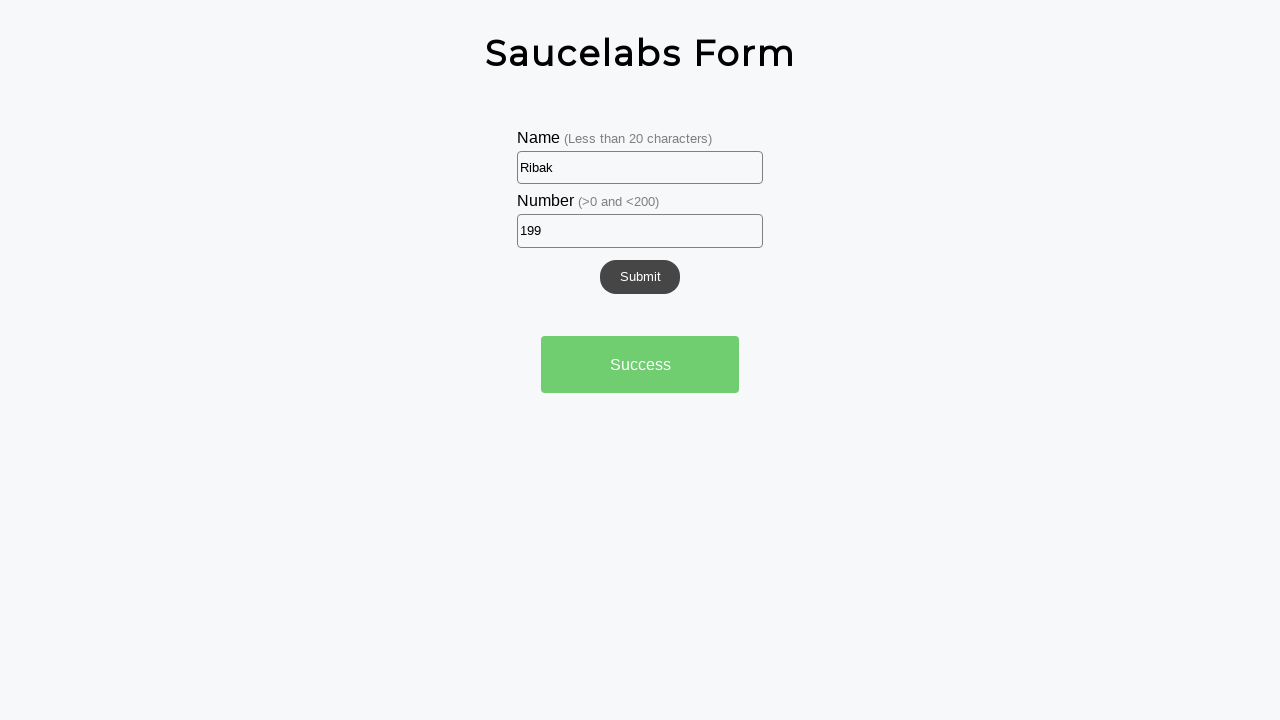

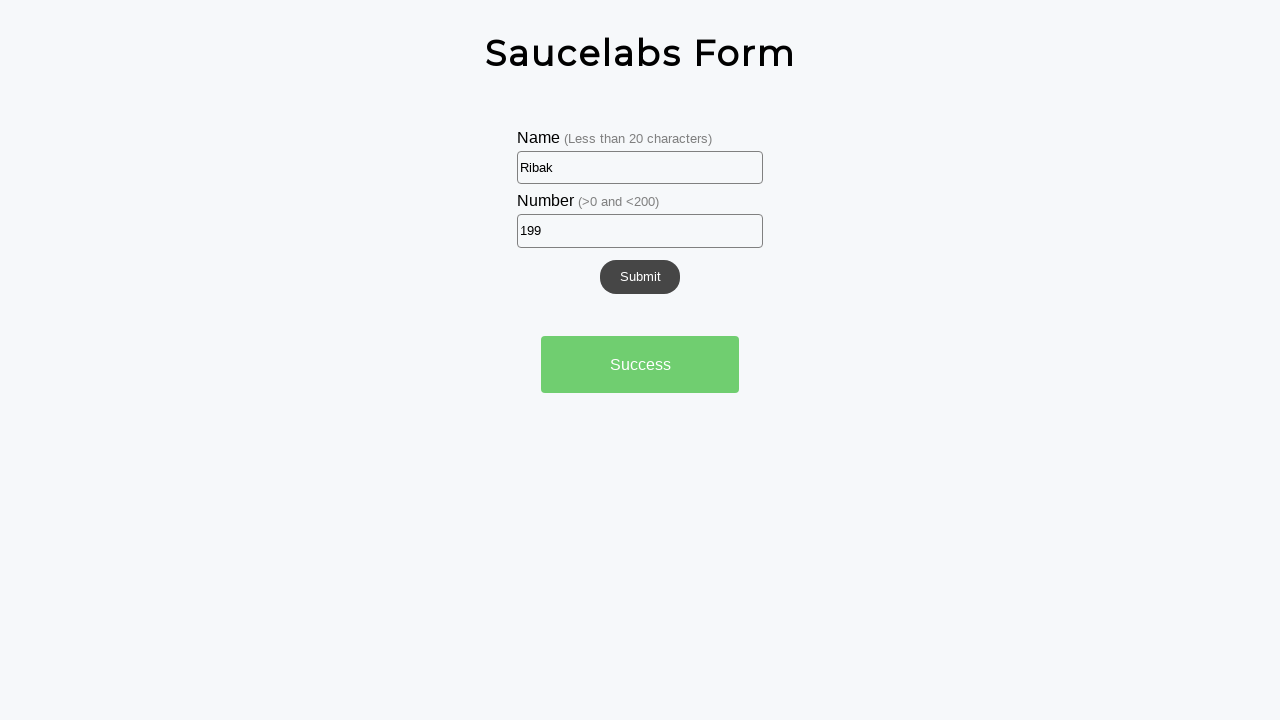